Navigates to a page with many elements and locates a specific element by ID, then highlights it using JavaScript to visually verify the element selection

Starting URL: http://the-internet.herokuapp.com/large

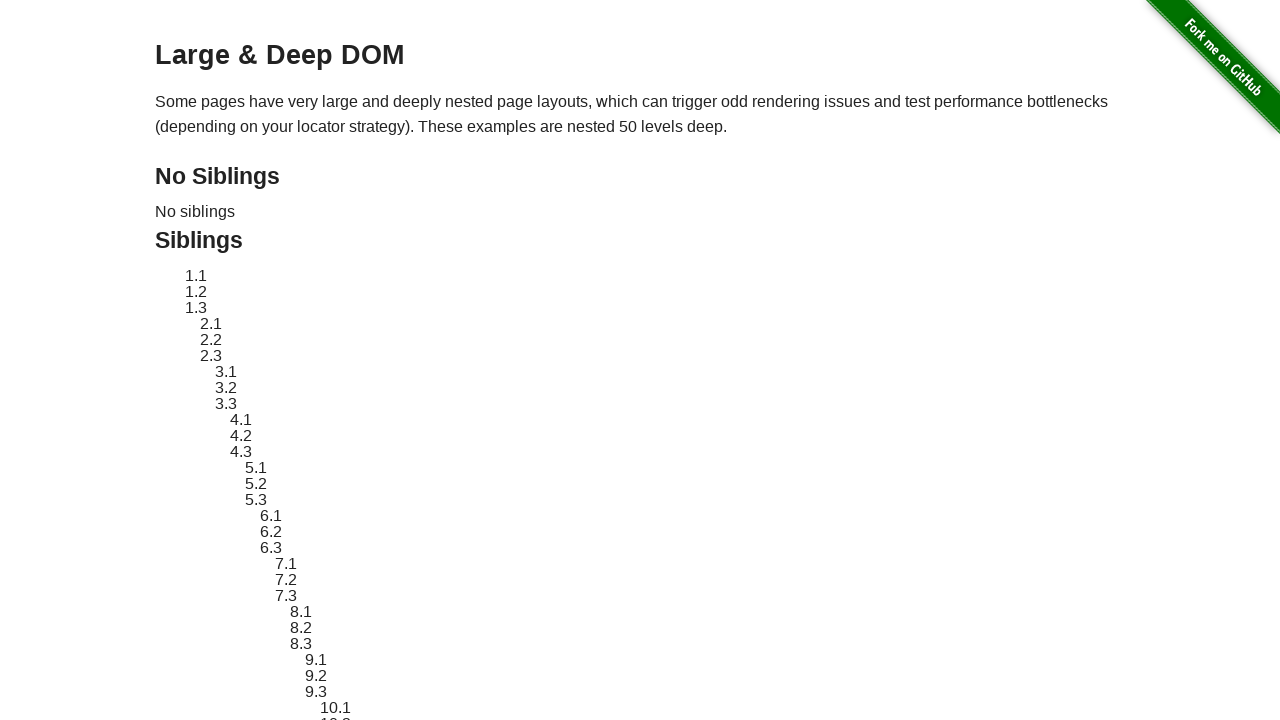

Located element with ID 'sibling-2.3'
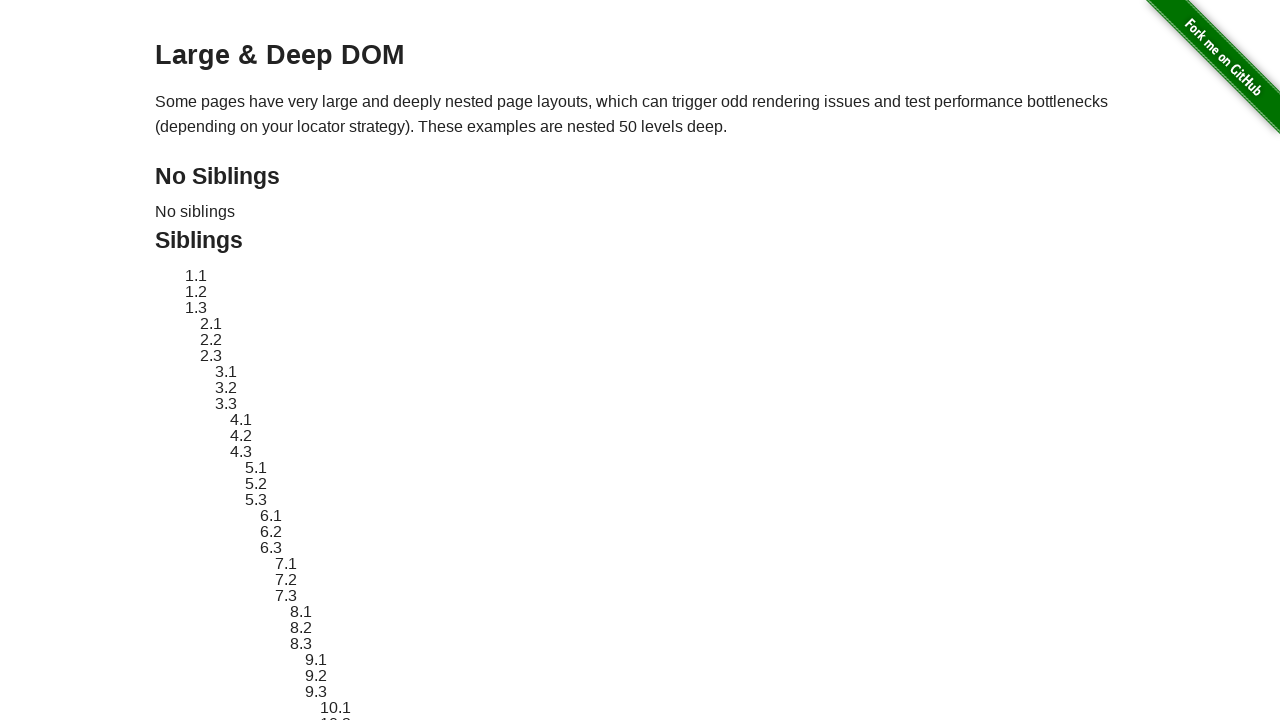

Element became visible on the page
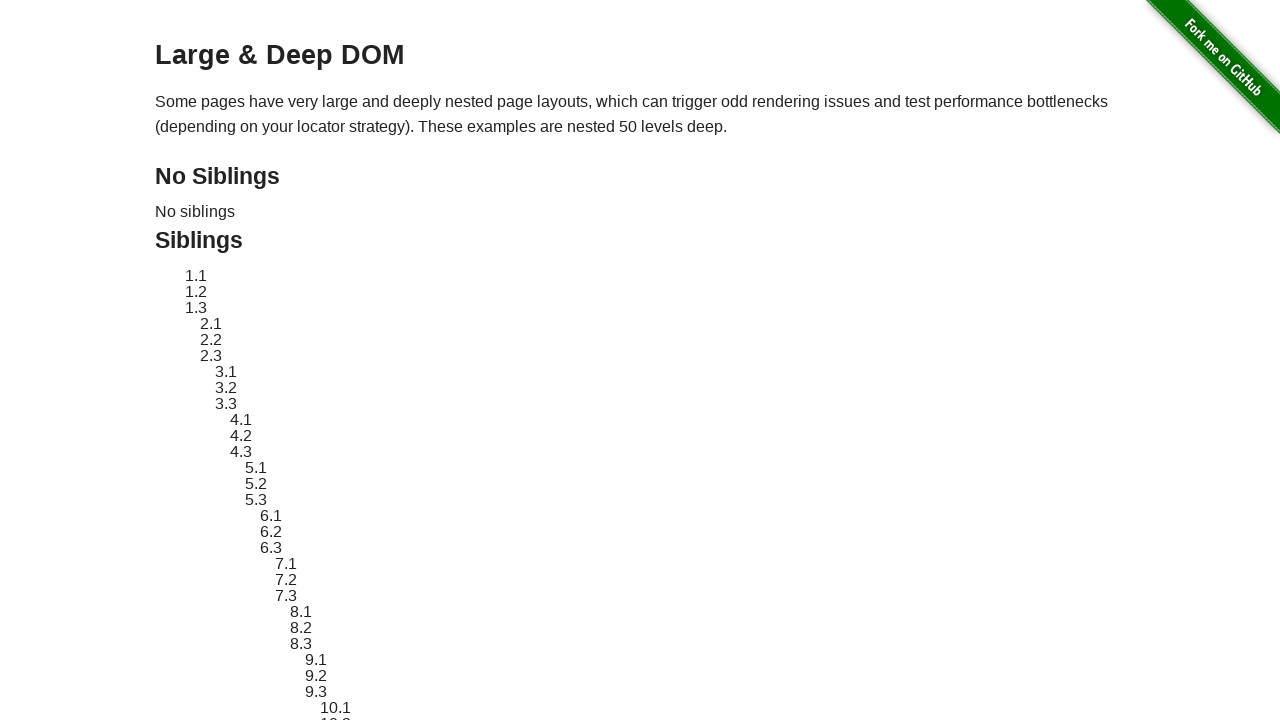

Applied red dashed border highlight to the element using JavaScript
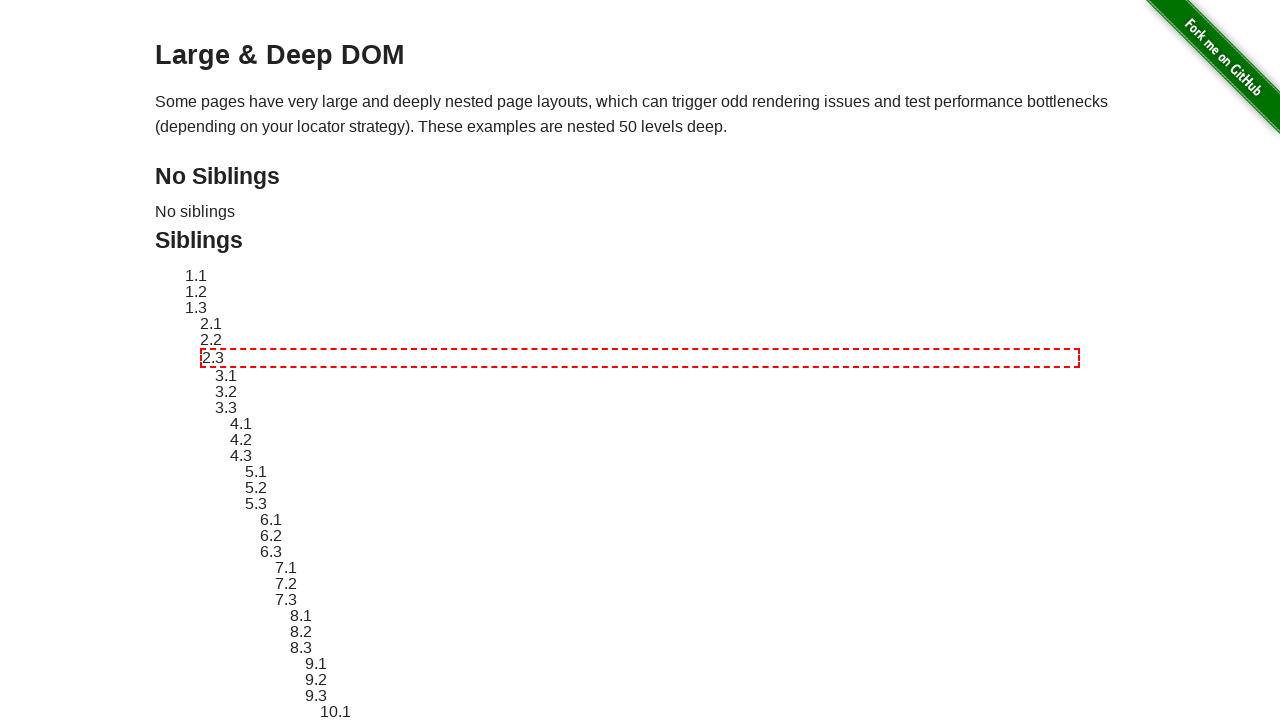

Waited 3 seconds to visually verify the highlight effect
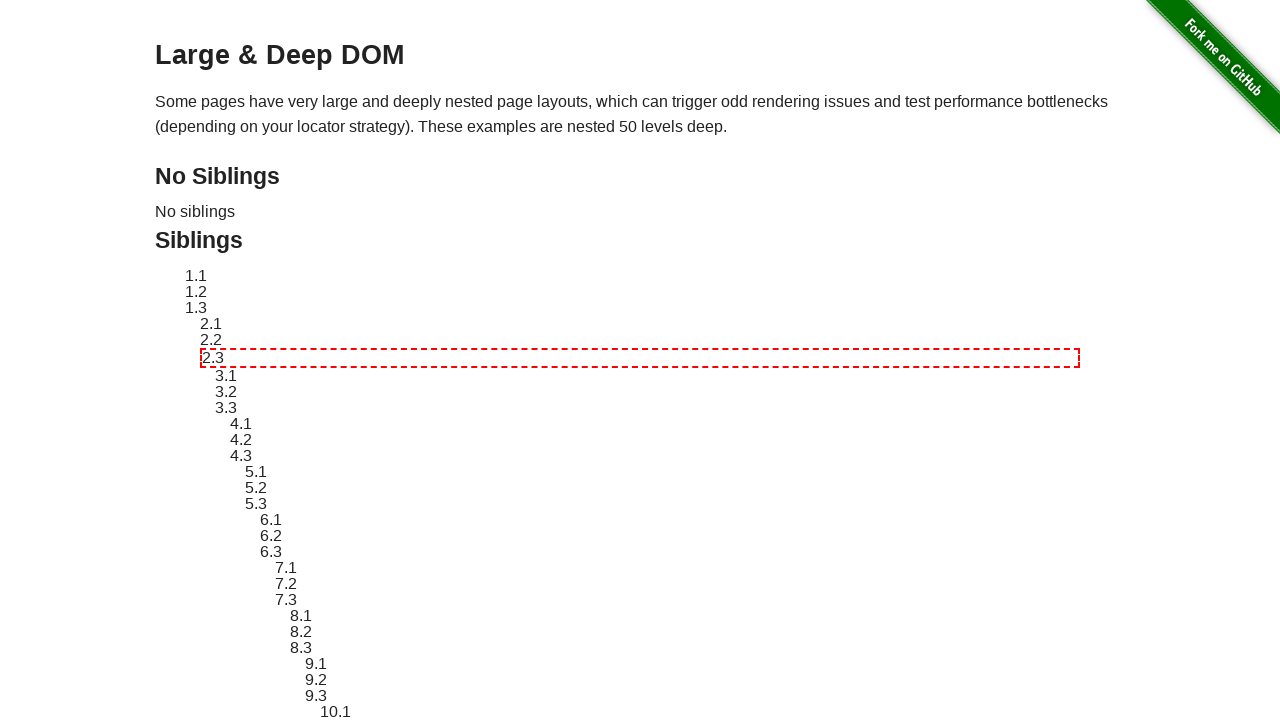

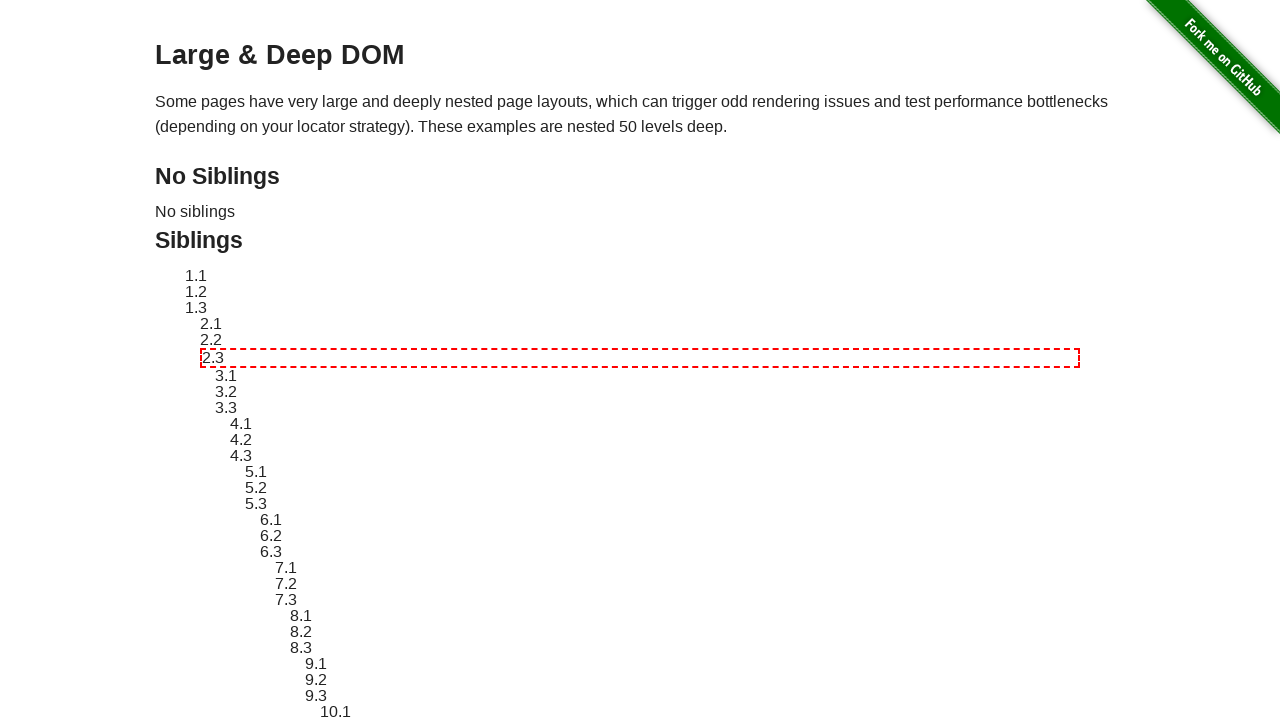